Tests handling of multiple JavaScript dialog types (alert, confirm, prompt) with a unified dialog handler

Starting URL: https://the-internet.herokuapp.com/javascript_alerts

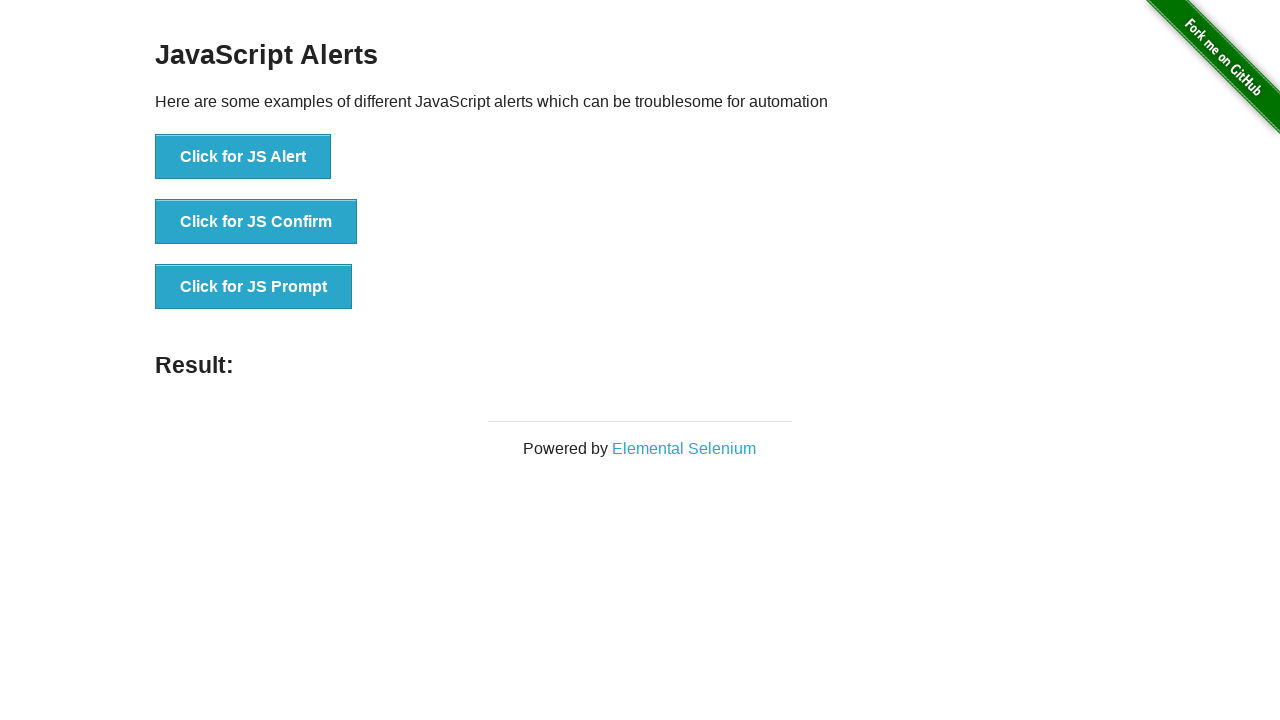

Configured dialog handler for alert, confirm, and prompt dialogs
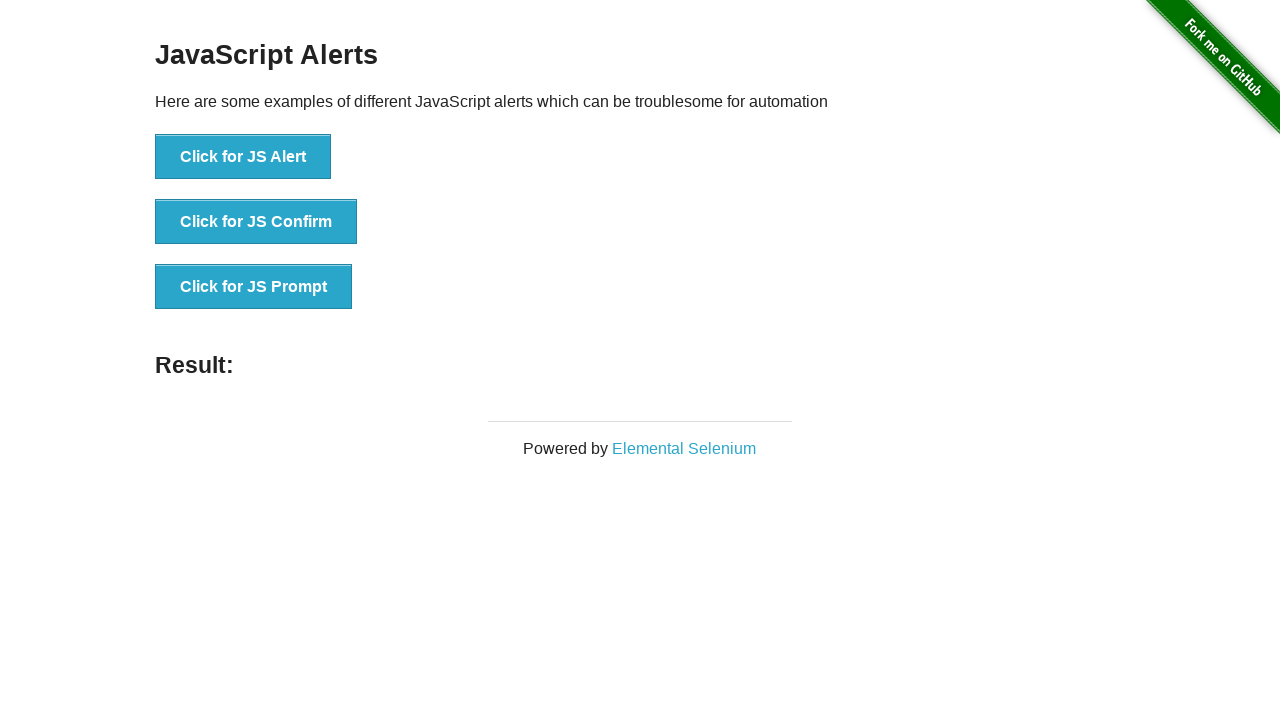

Clicked the button to trigger JS Prompt dialog at (254, 287) on internal:text="Click for JS Prompt"i
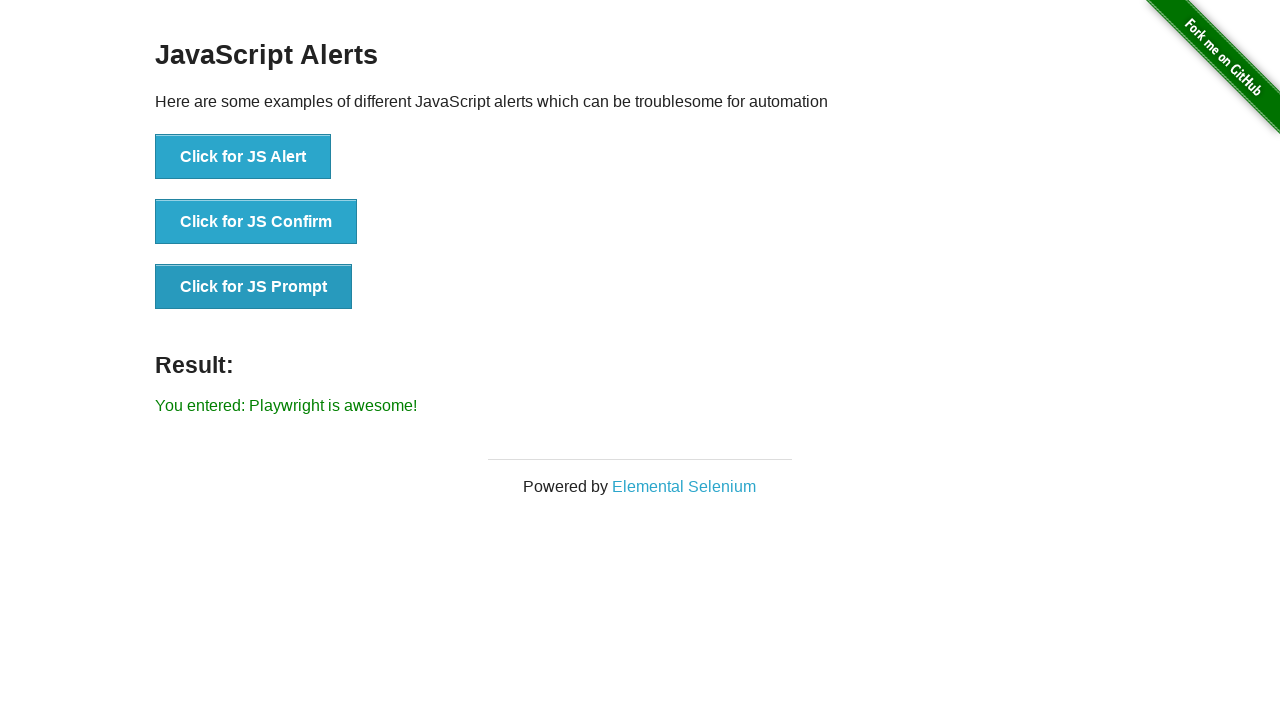

Prompt dialog result appeared on page
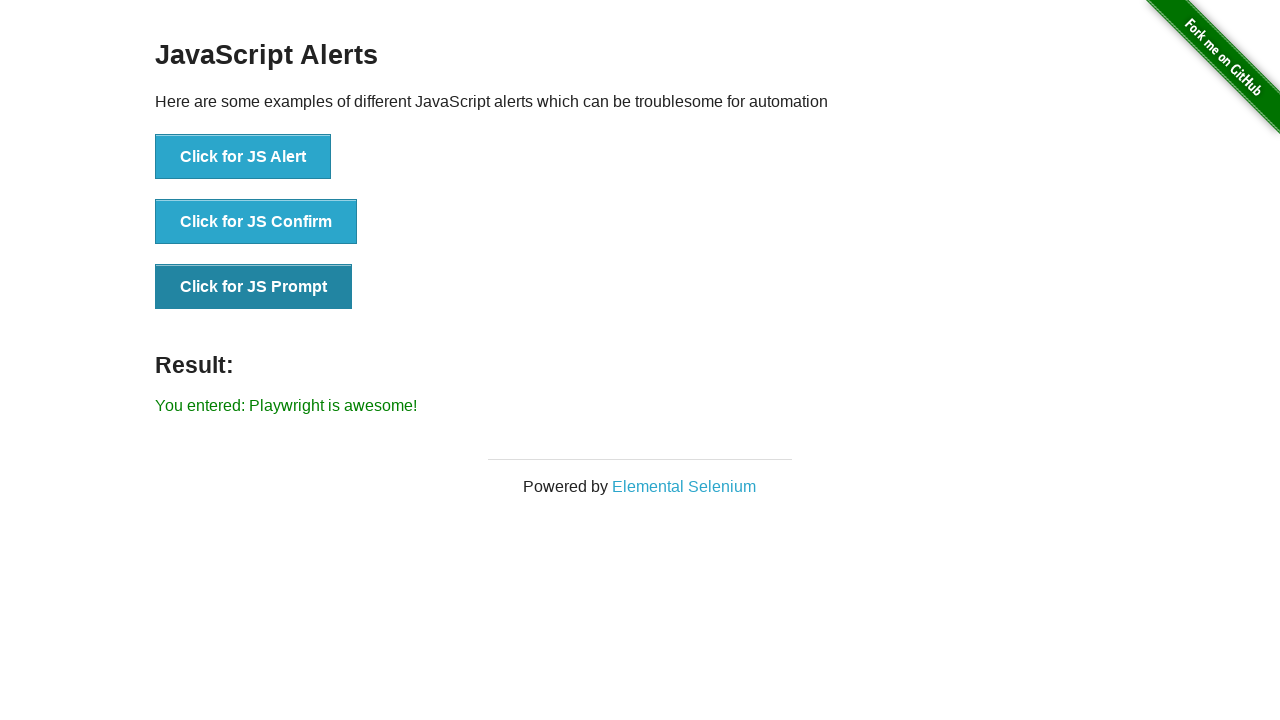

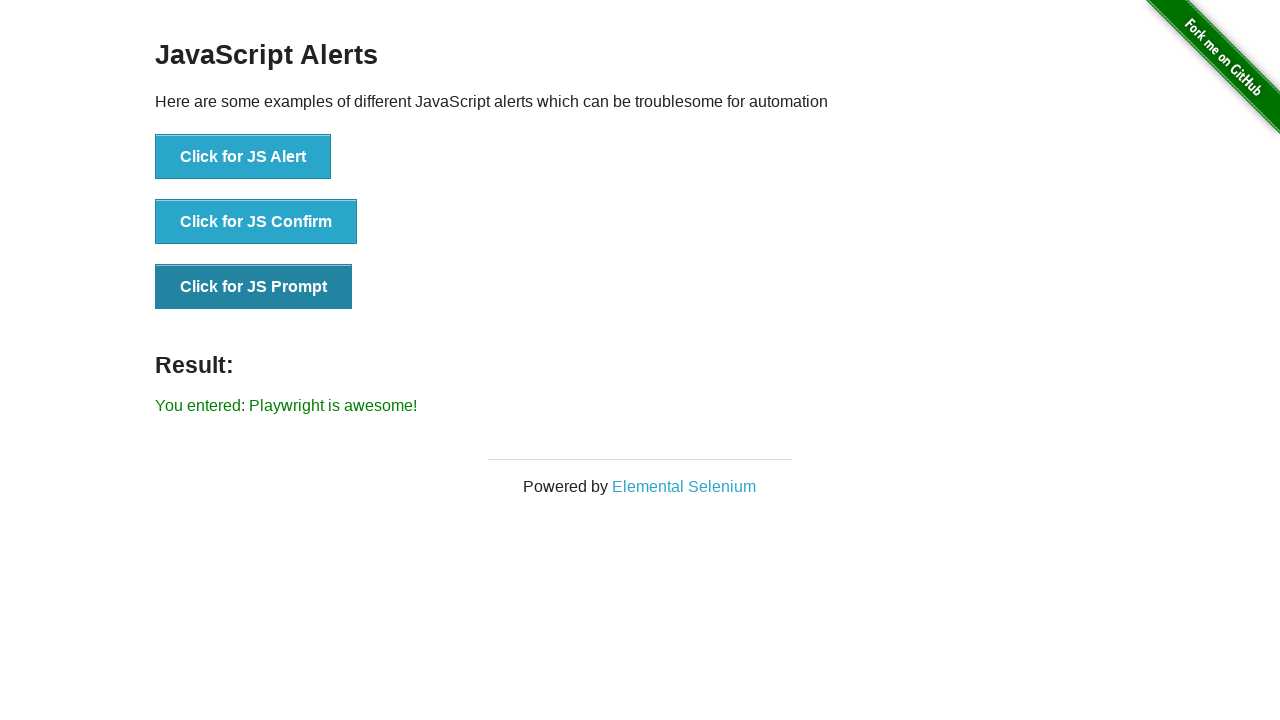